Tests jQuery UI menu navigation by hovering through nested menu items (Enabled > Downloads) and clicking on different download format options (PDF, CSV, Excel)

Starting URL: https://the-internet.herokuapp.com/jqueryui/menu

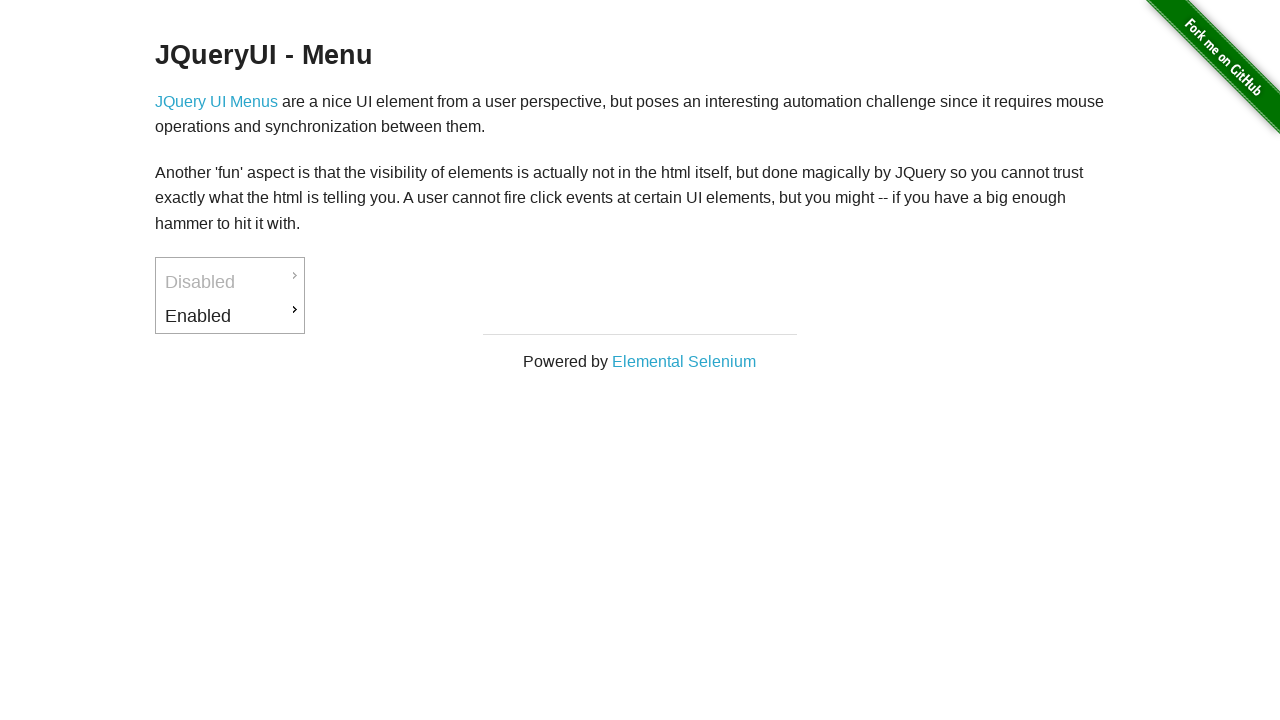

Waited for 'Enabled' menu item to be visible
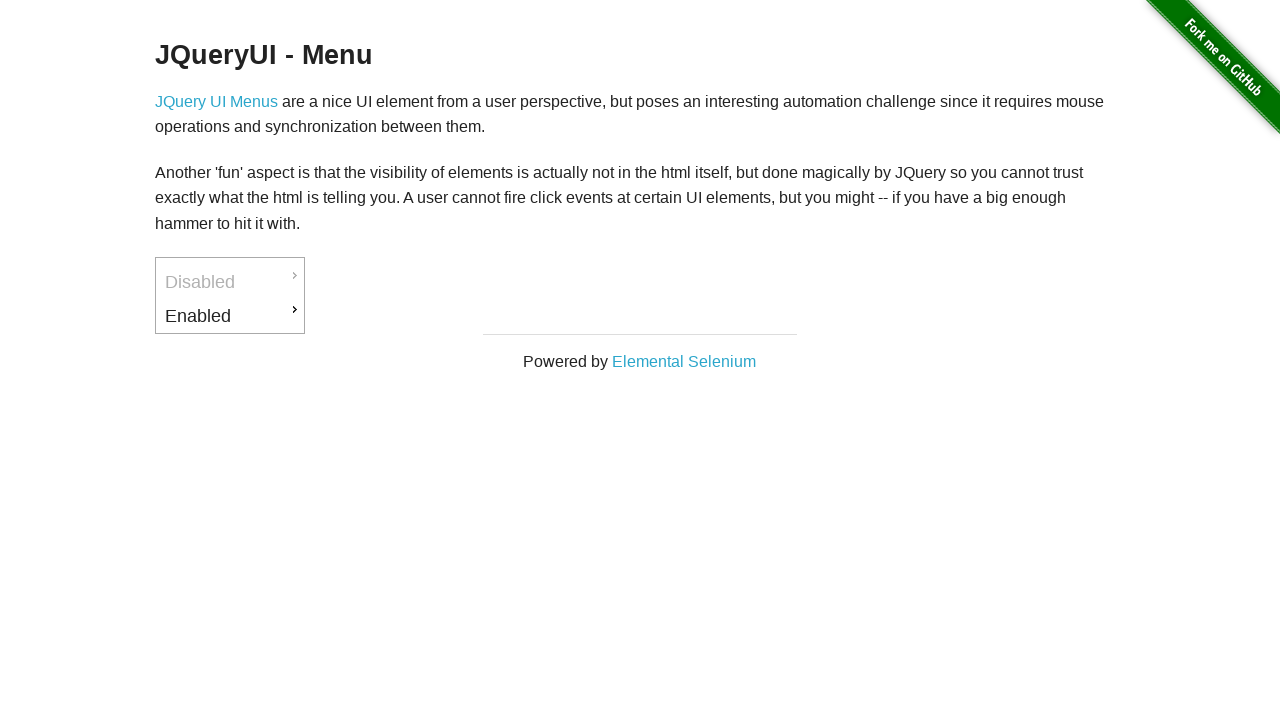

Hovered over 'Enabled' menu item at (230, 316) on xpath=//a[normalize-space()='Enabled']
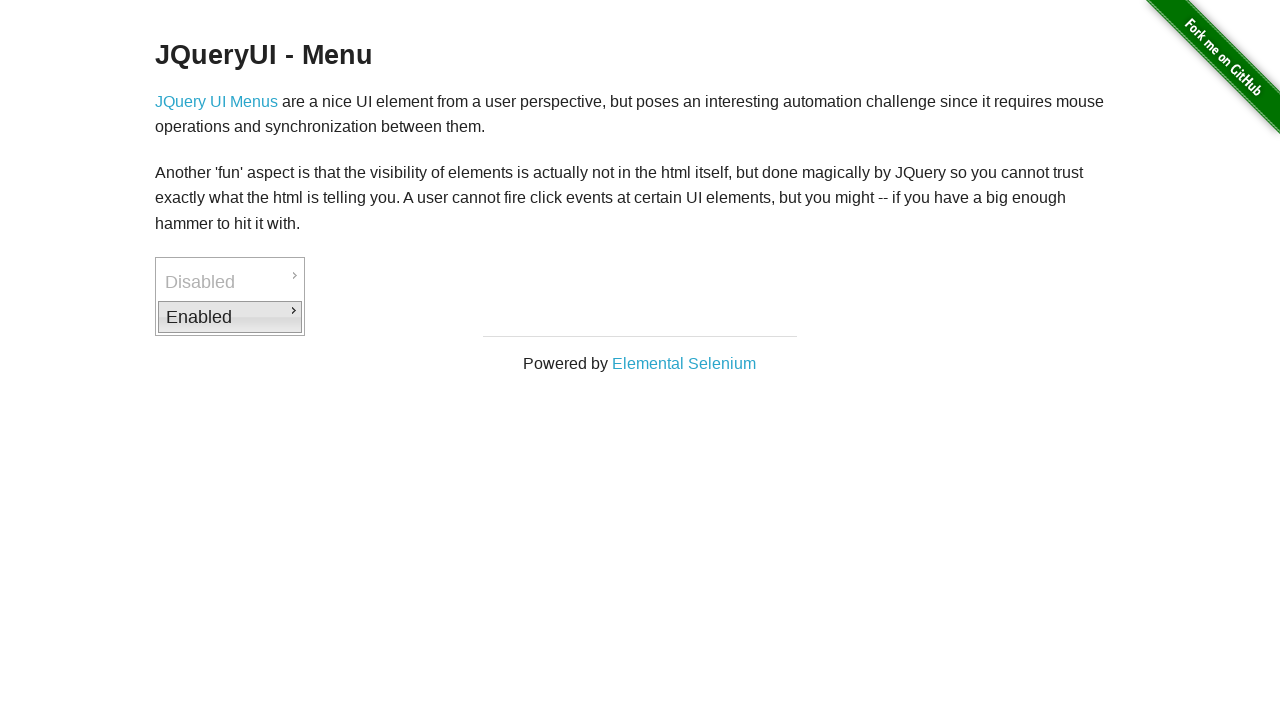

Waited for 'Downloads' submenu item to be visible
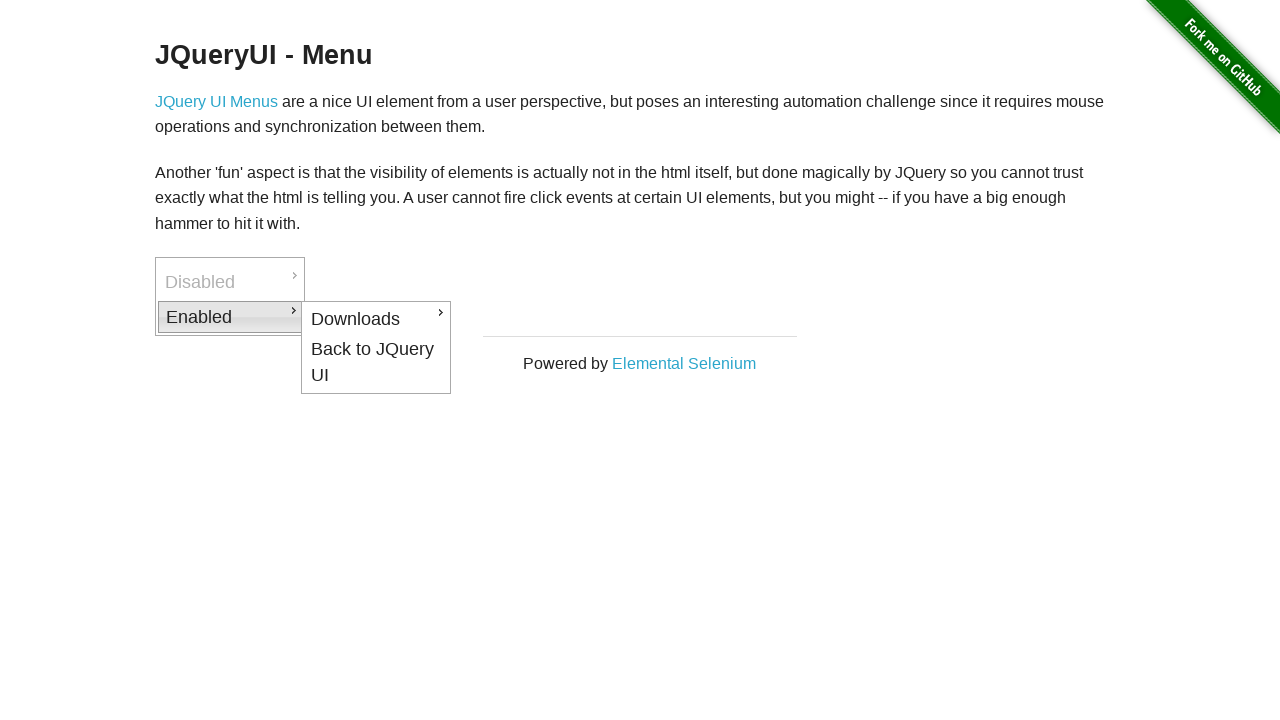

Hovered over 'Downloads' submenu item at (376, 319) on xpath=//a[normalize-space()='Downloads']
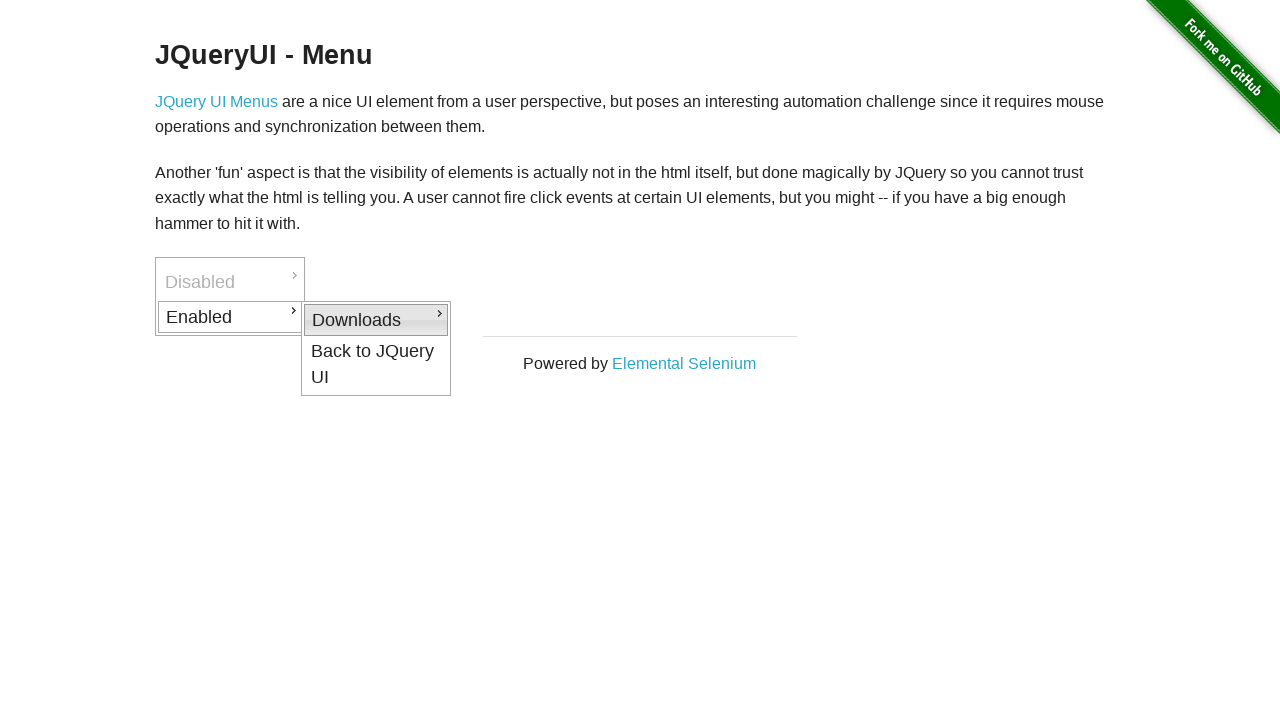

Waited for 'PDF' download option to be visible
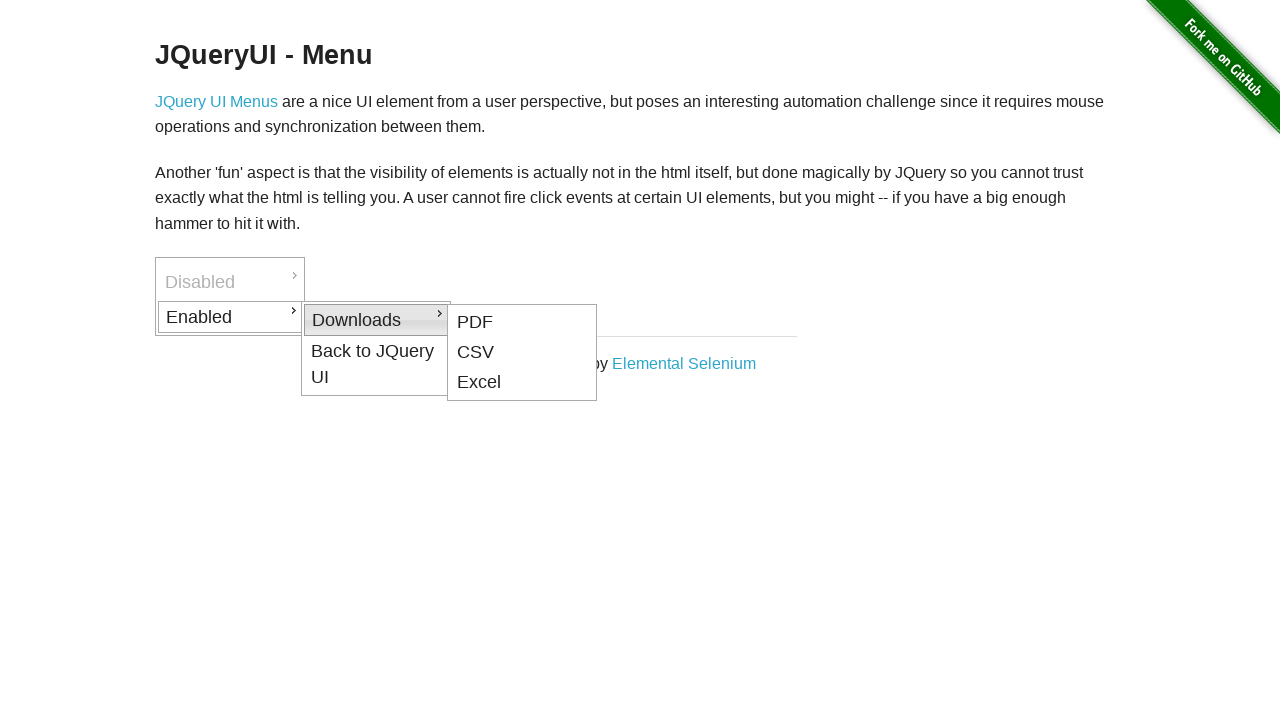

Clicked on 'PDF' download option at (522, 322) on xpath=//a[normalize-space()='PDF']
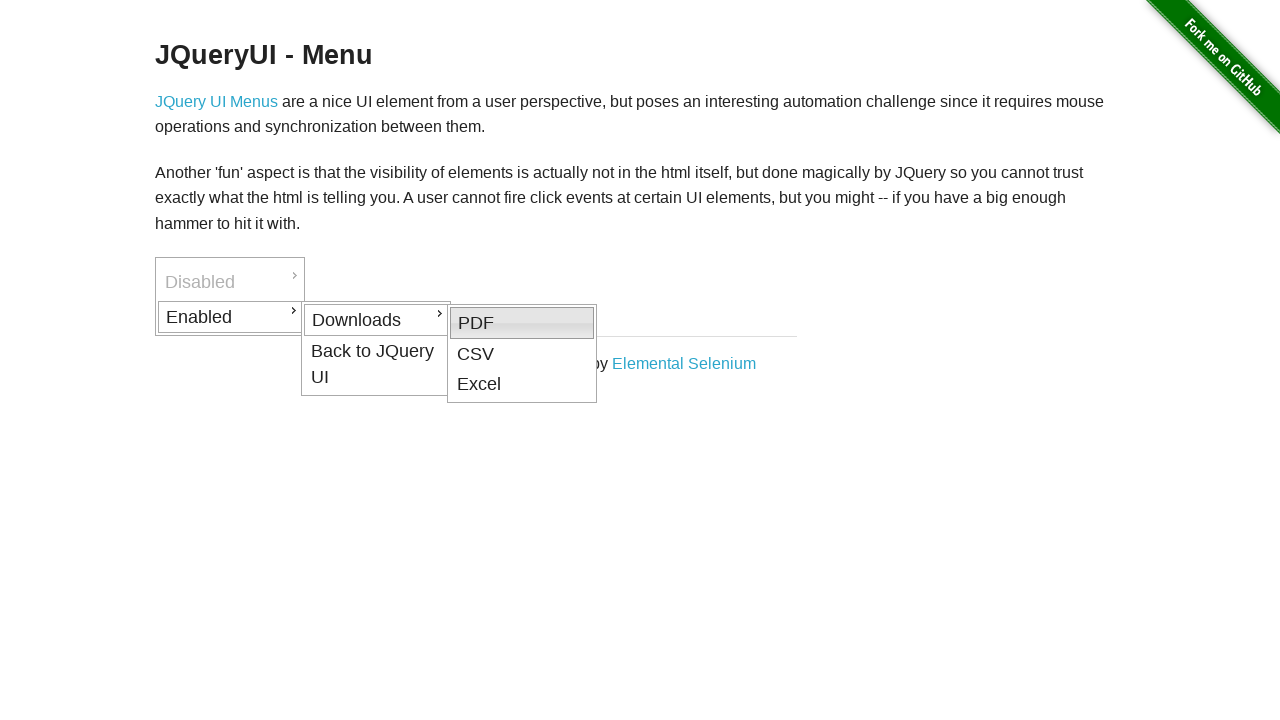

Reloaded page after PDF download selection
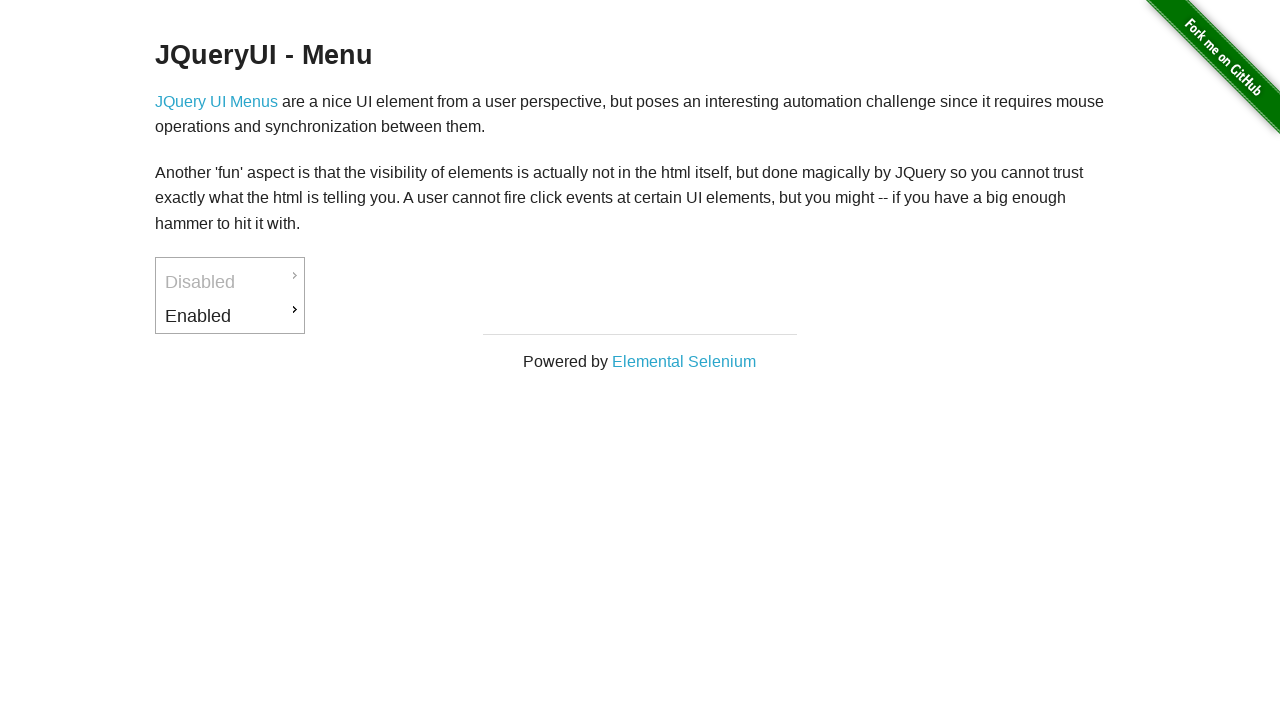

Waited for 'Enabled' menu item to be visible
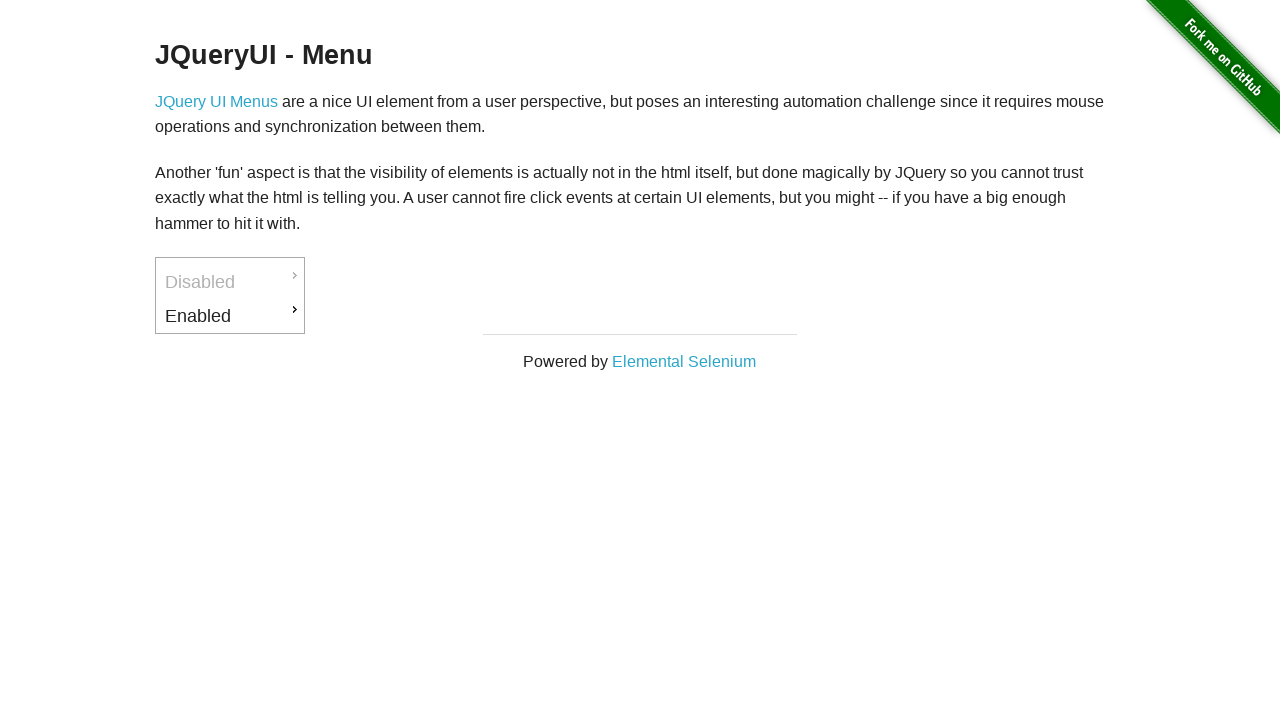

Hovered over 'Enabled' menu item at (230, 316) on xpath=//a[normalize-space()='Enabled']
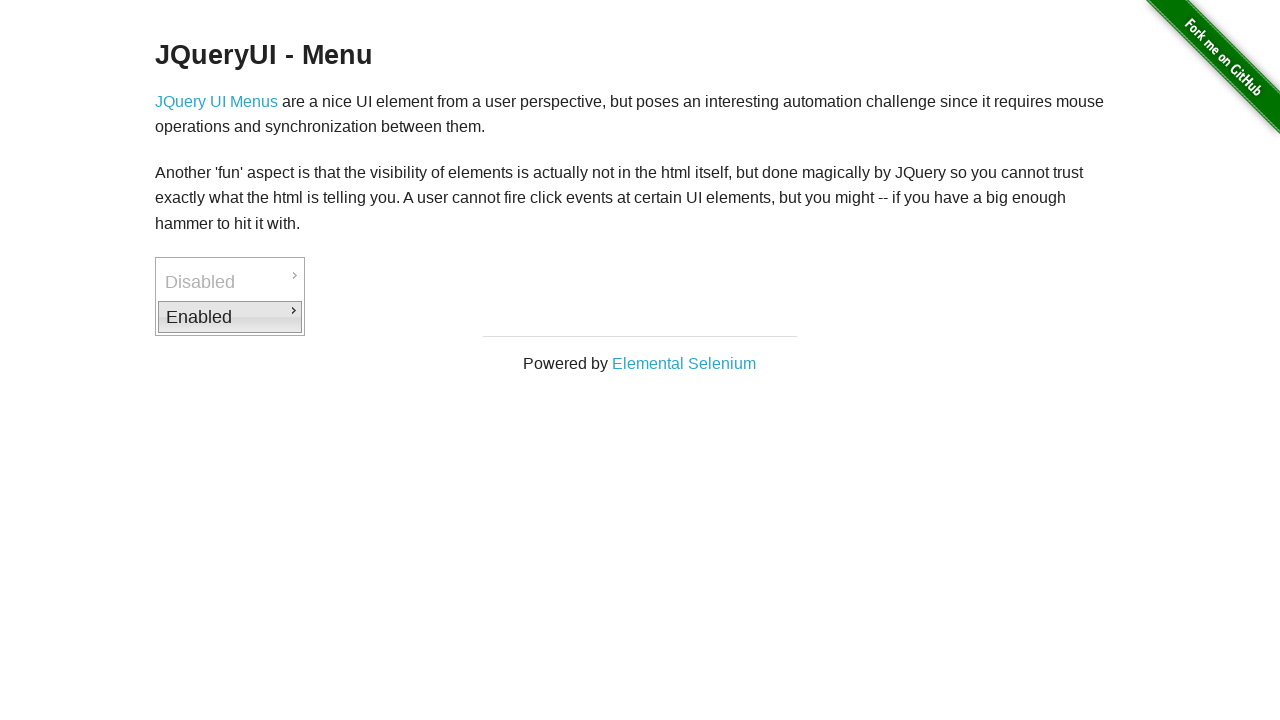

Waited for 'Downloads' submenu item to be visible
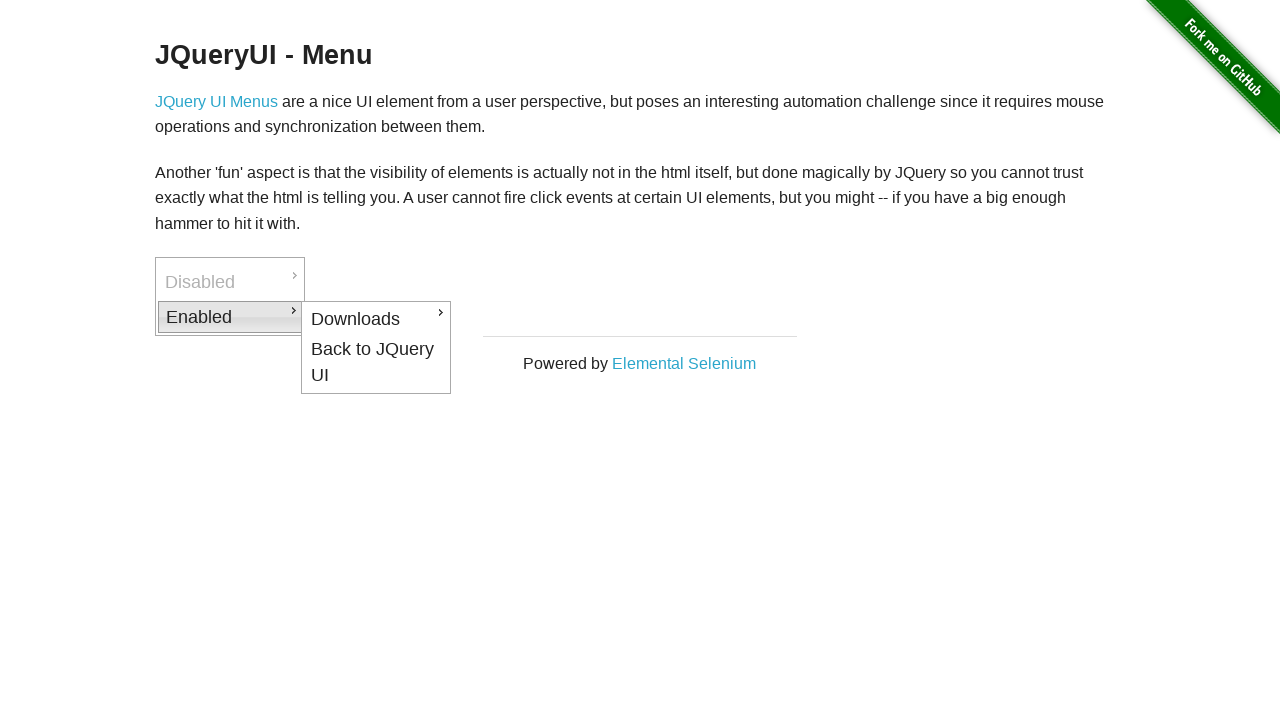

Hovered over 'Downloads' submenu item at (376, 319) on xpath=//a[normalize-space()='Downloads']
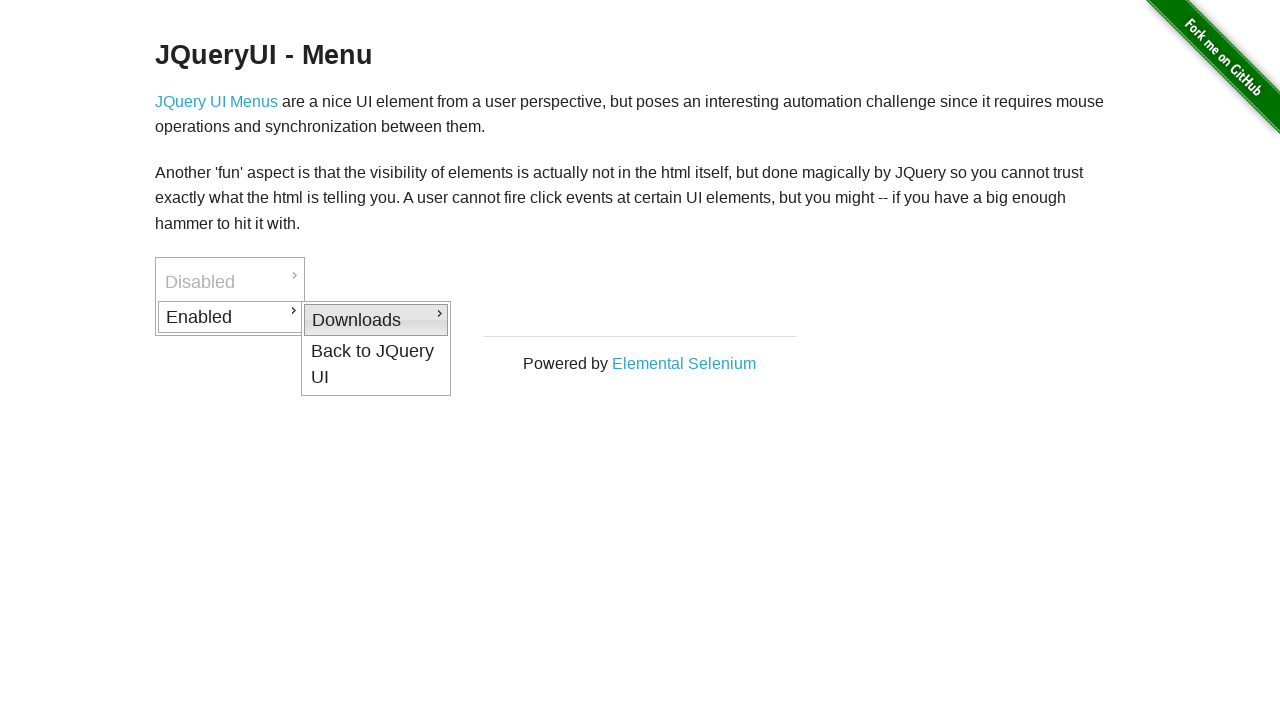

Waited for 'CSV' download option to be visible
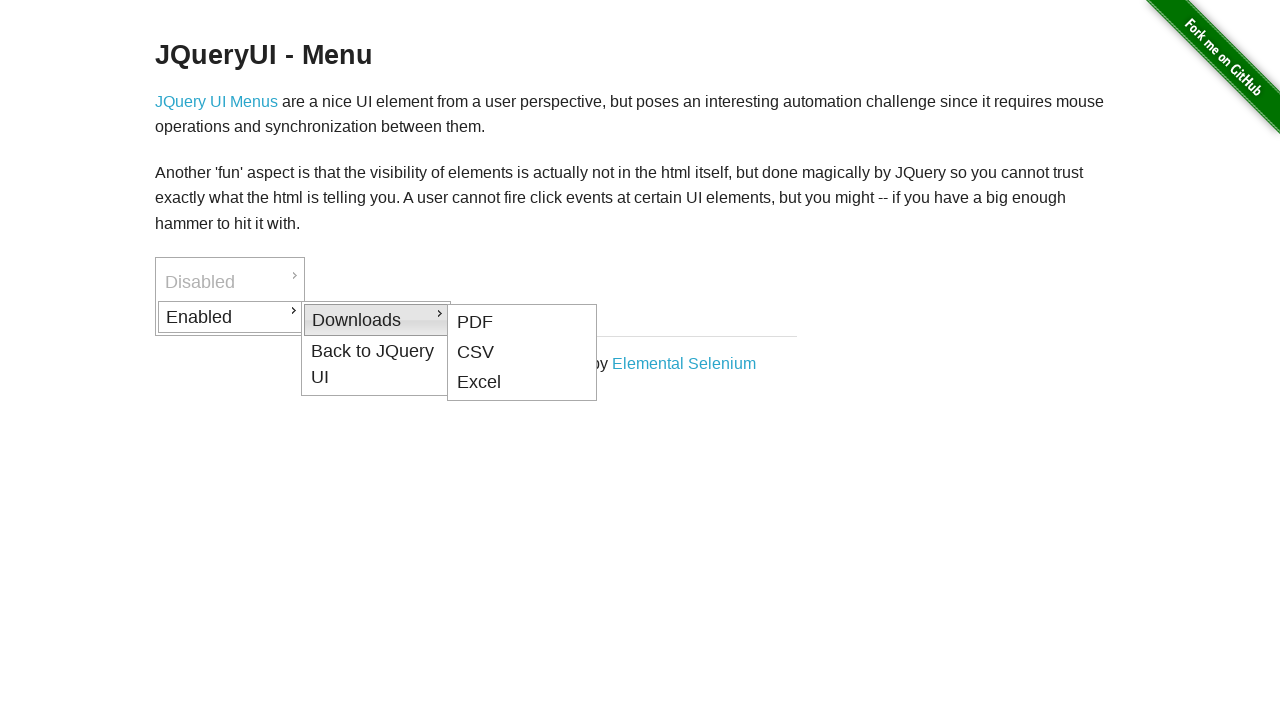

Clicked on 'CSV' download option at (522, 352) on xpath=//a[normalize-space()='CSV']
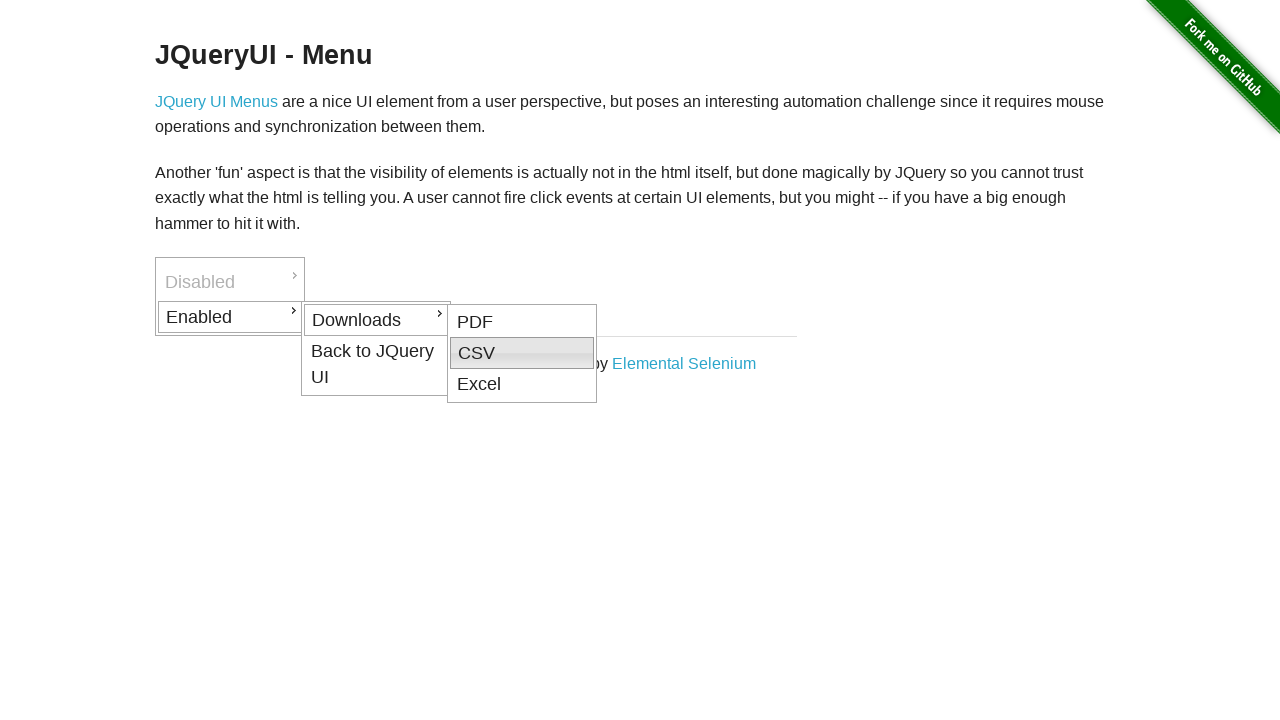

Reloaded page after CSV download selection
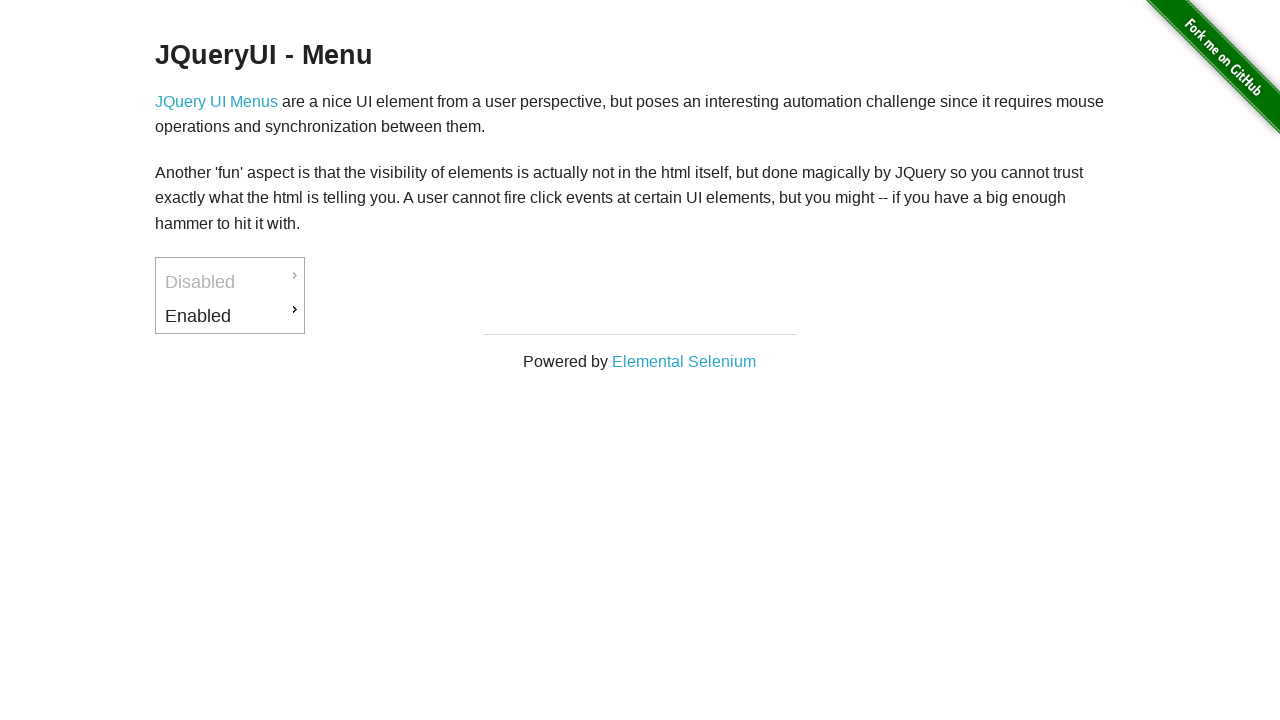

Waited for 'Enabled' menu item to be visible
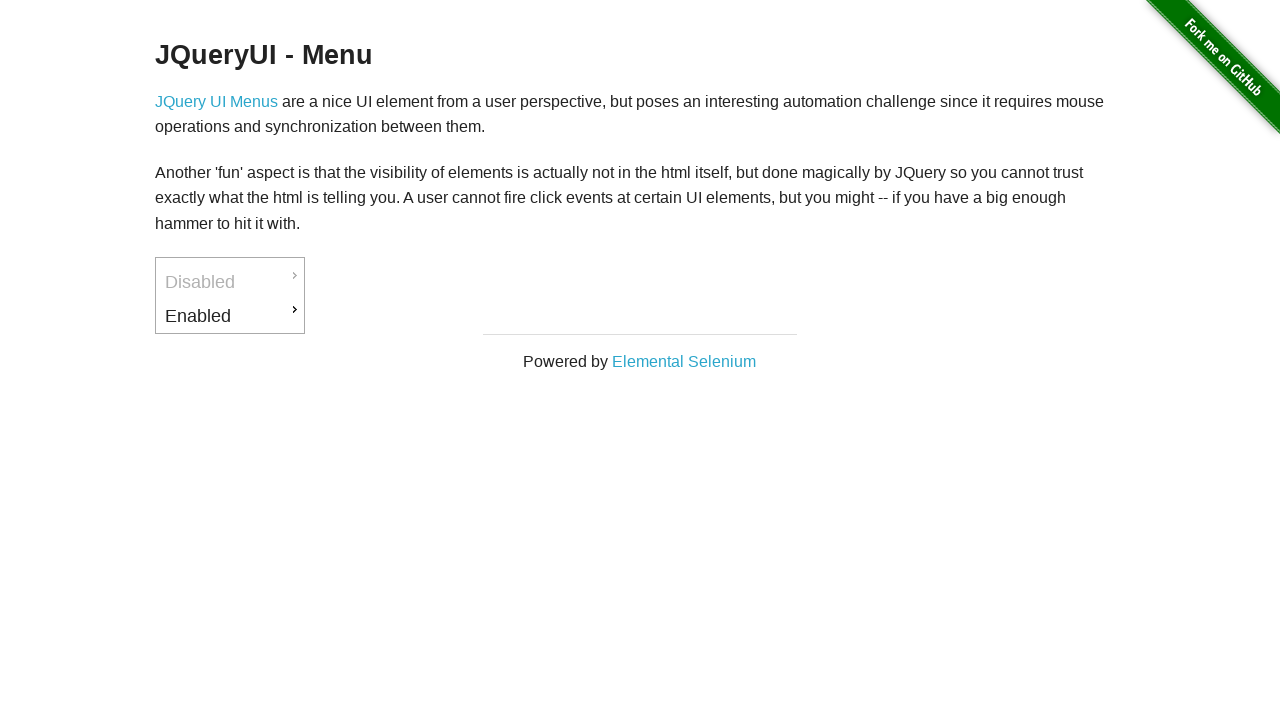

Hovered over 'Enabled' menu item at (230, 316) on xpath=//a[normalize-space()='Enabled']
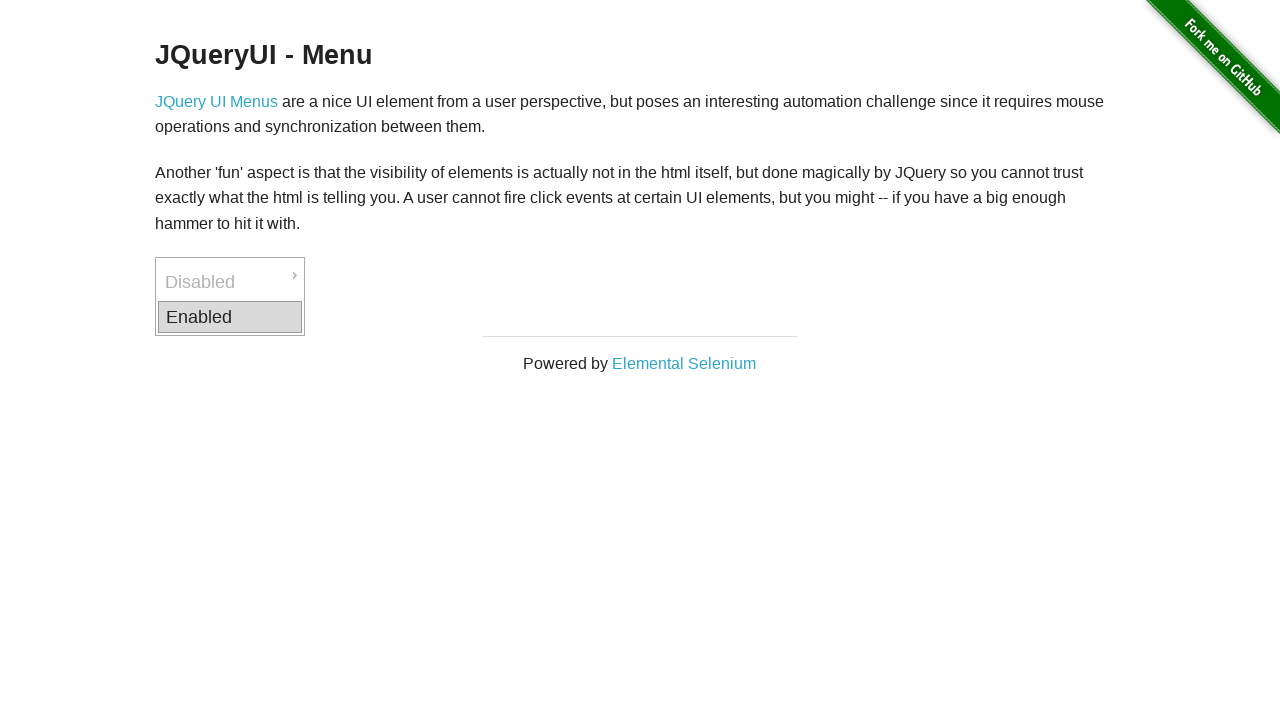

Waited for 'Downloads' submenu item to be visible
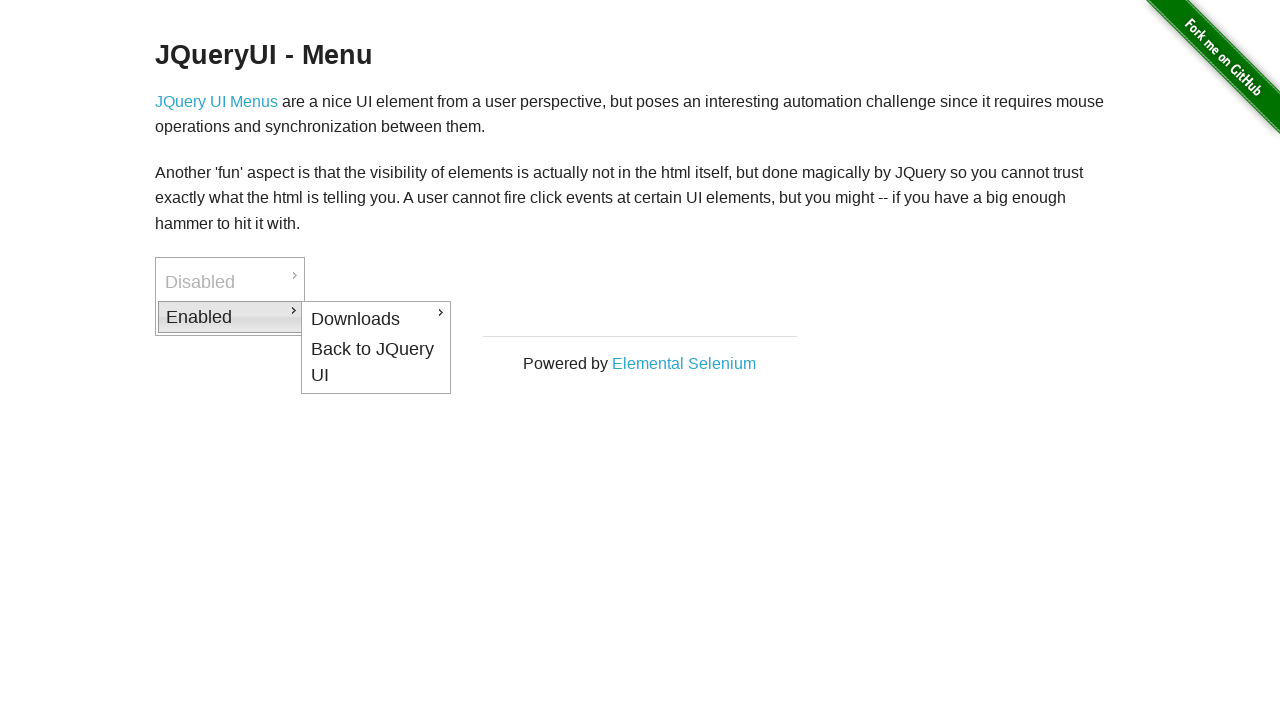

Hovered over 'Downloads' submenu item at (376, 319) on xpath=//a[normalize-space()='Downloads']
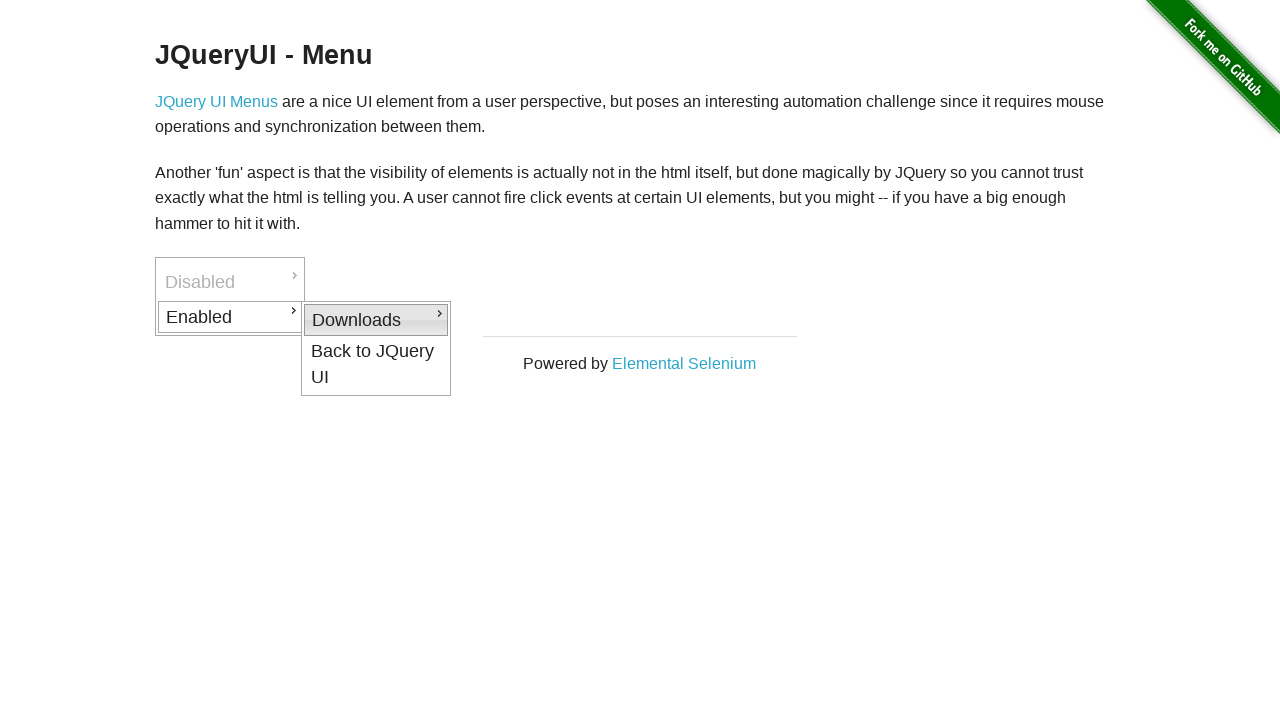

Waited for 'Excel' download option to be visible
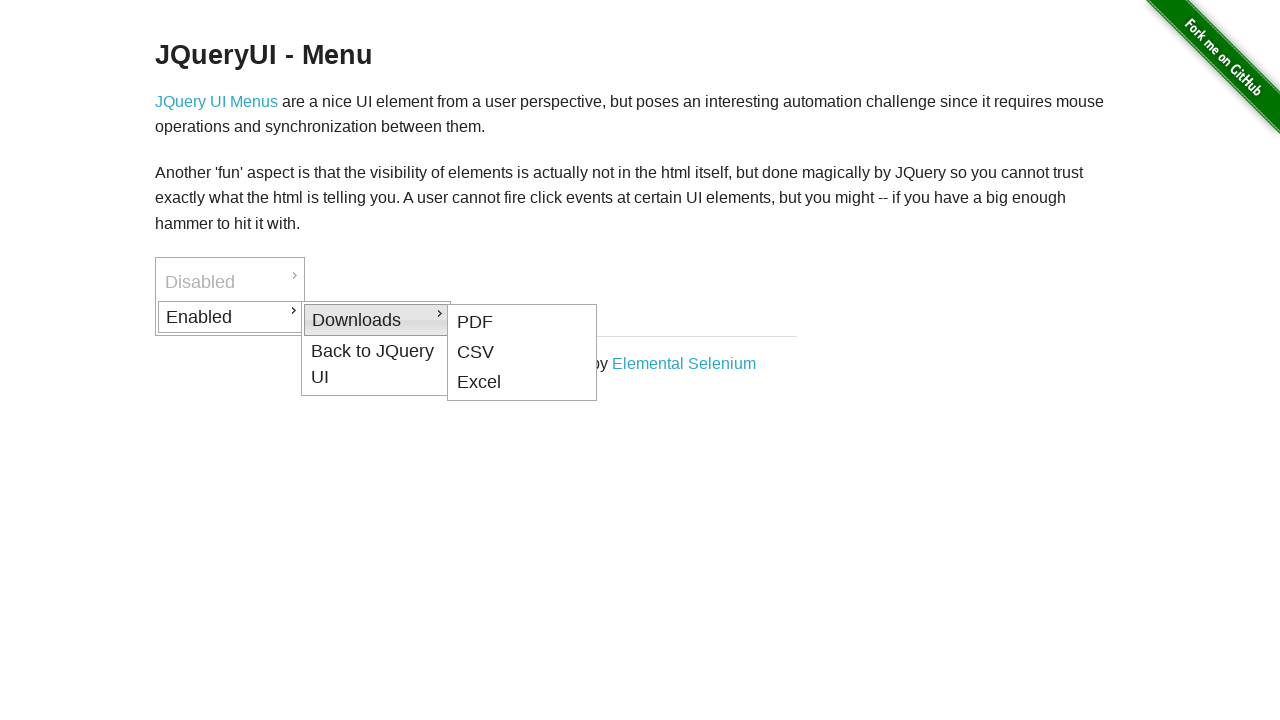

Clicked on 'Excel' download option at (522, 383) on xpath=//a[normalize-space()='Excel']
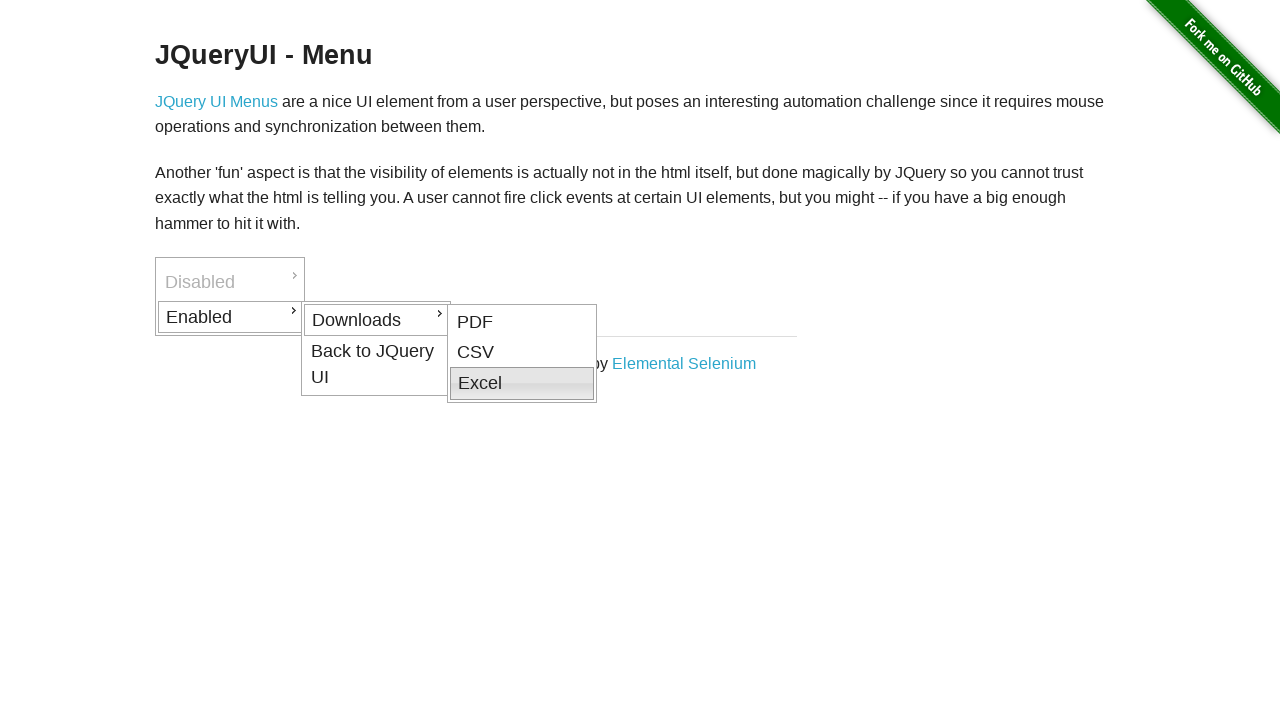

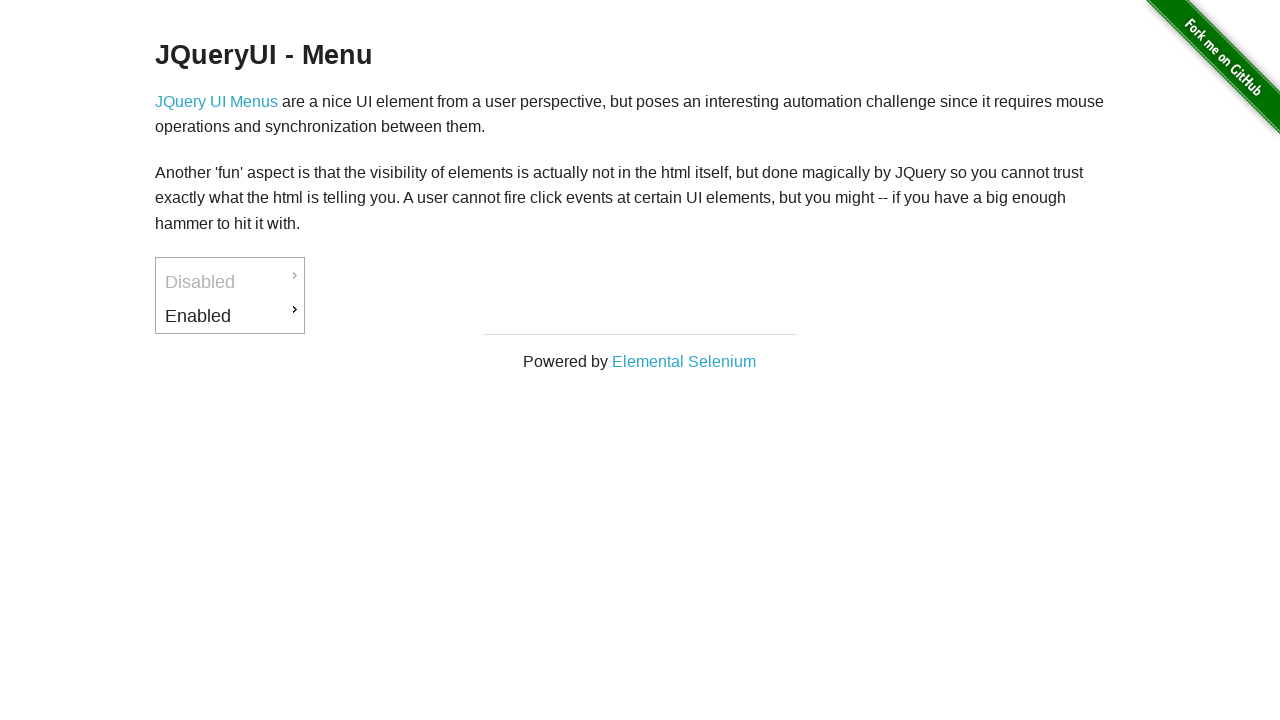